Tests prompt alert by clicking the button, entering text in the prompt, and accepting it

Starting URL: https://www.tutorialspoint.com/selenium/practice/alerts.php

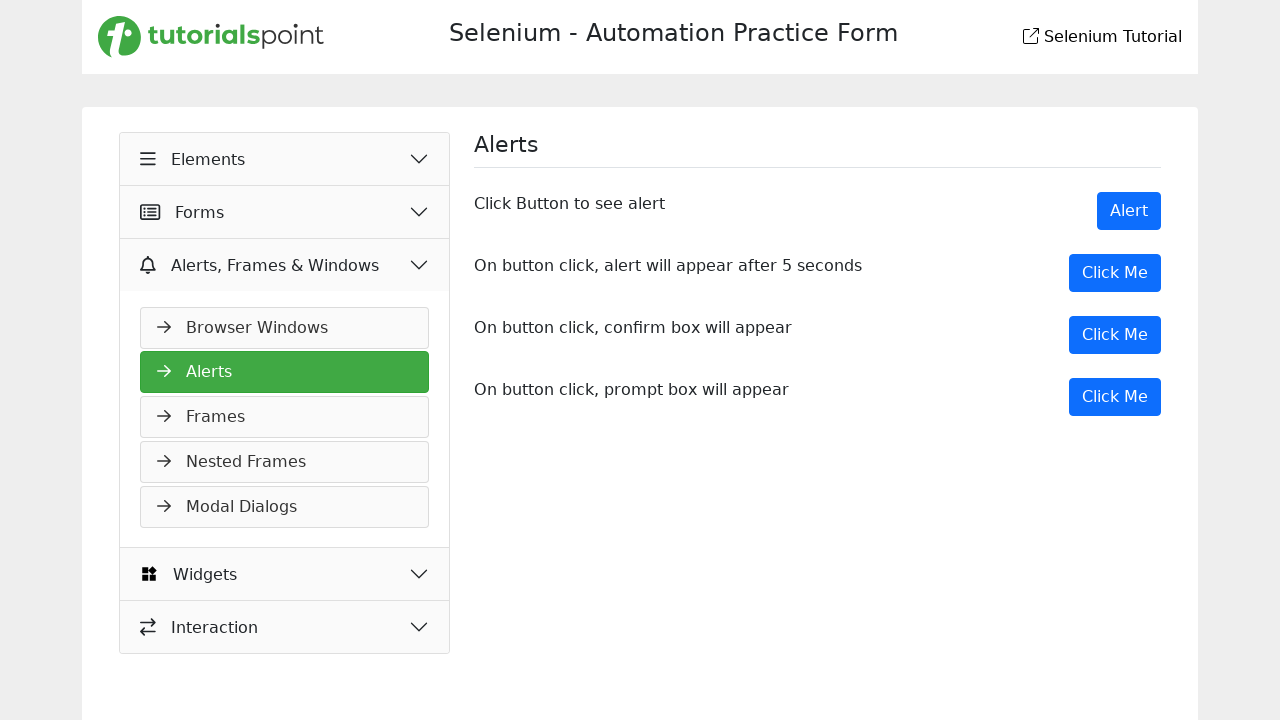

Set up dialog handler for prompt alert to accept with 'test' text
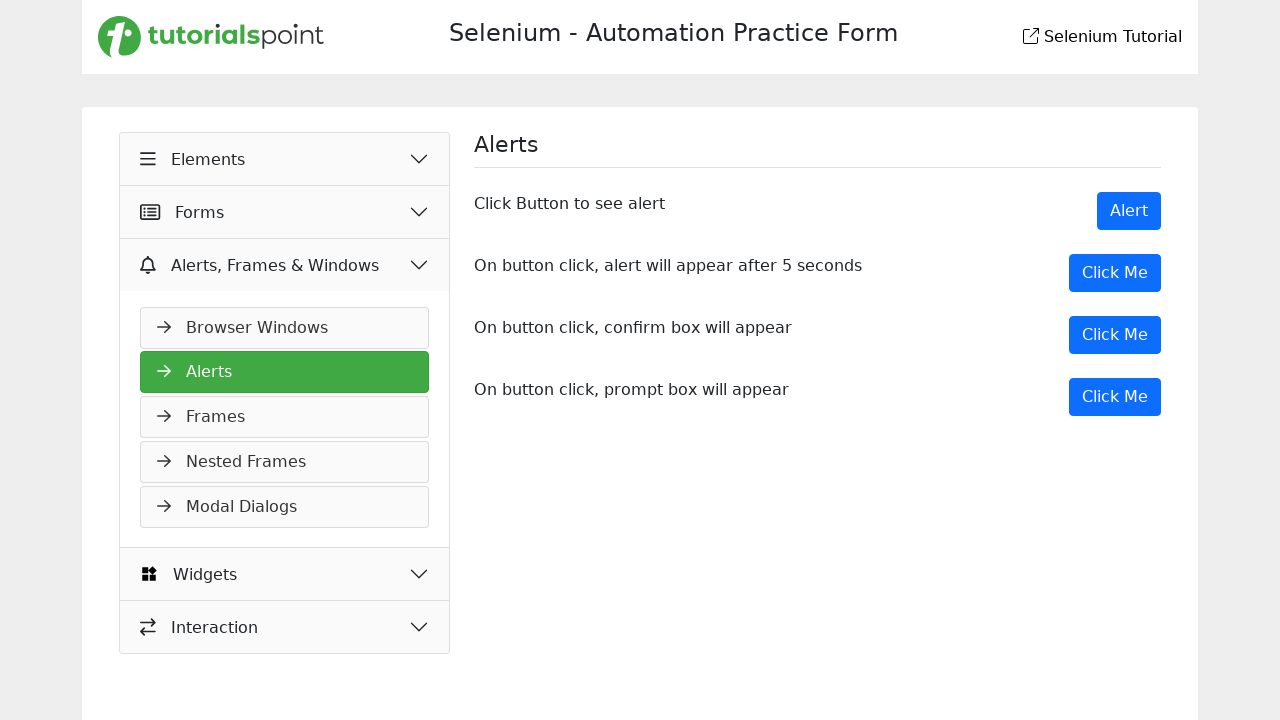

Clicked the third 'Click Me' button to trigger prompt alert at (1115, 397) on xpath=(//button[text()='Click Me'])[3]
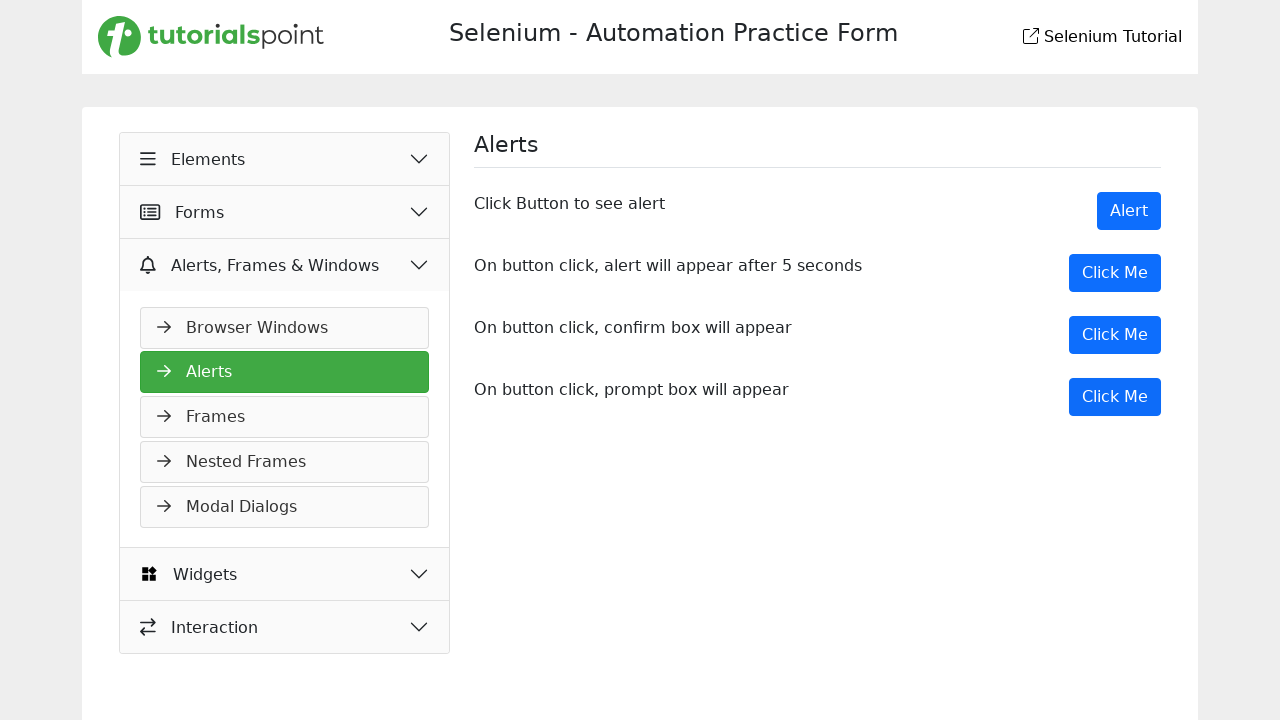

Waited for prompt alert action to complete
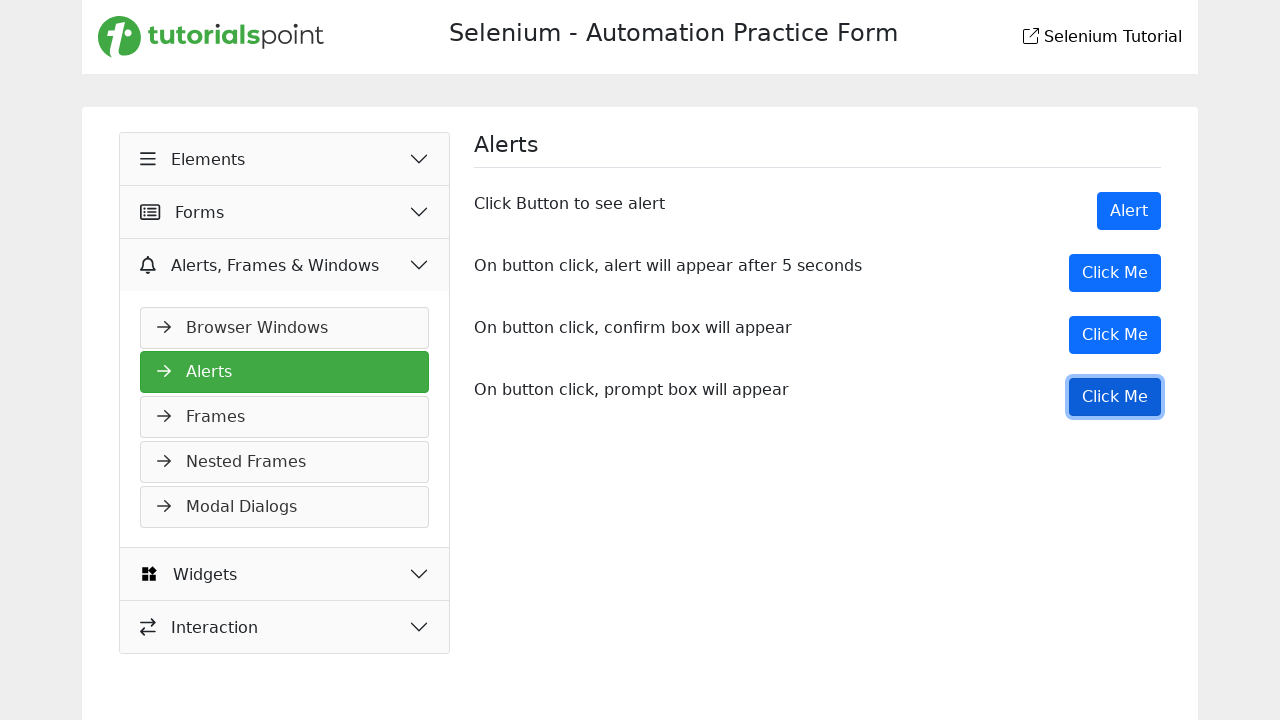

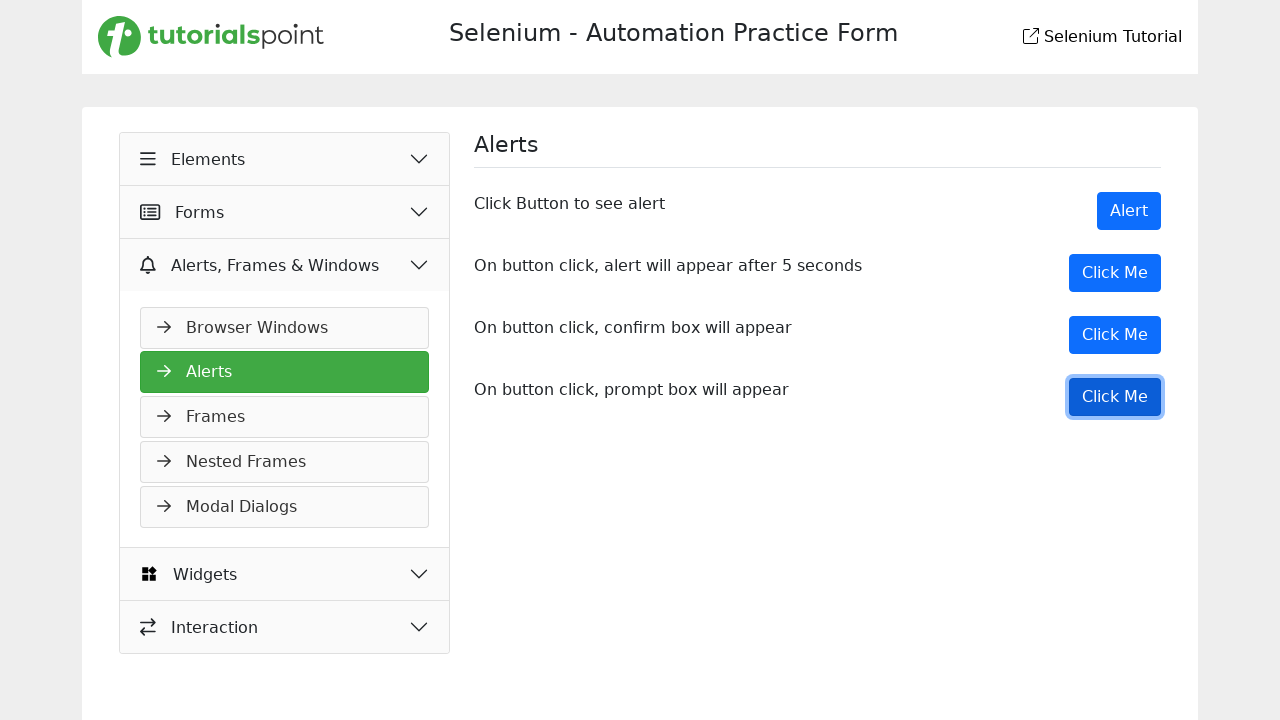